Tests the add/remove elements functionality by clicking the "Add Element" button to create a new element, then clicking the "Delete" button to remove it

Starting URL: https://the-internet.herokuapp.com/add_remove_elements/

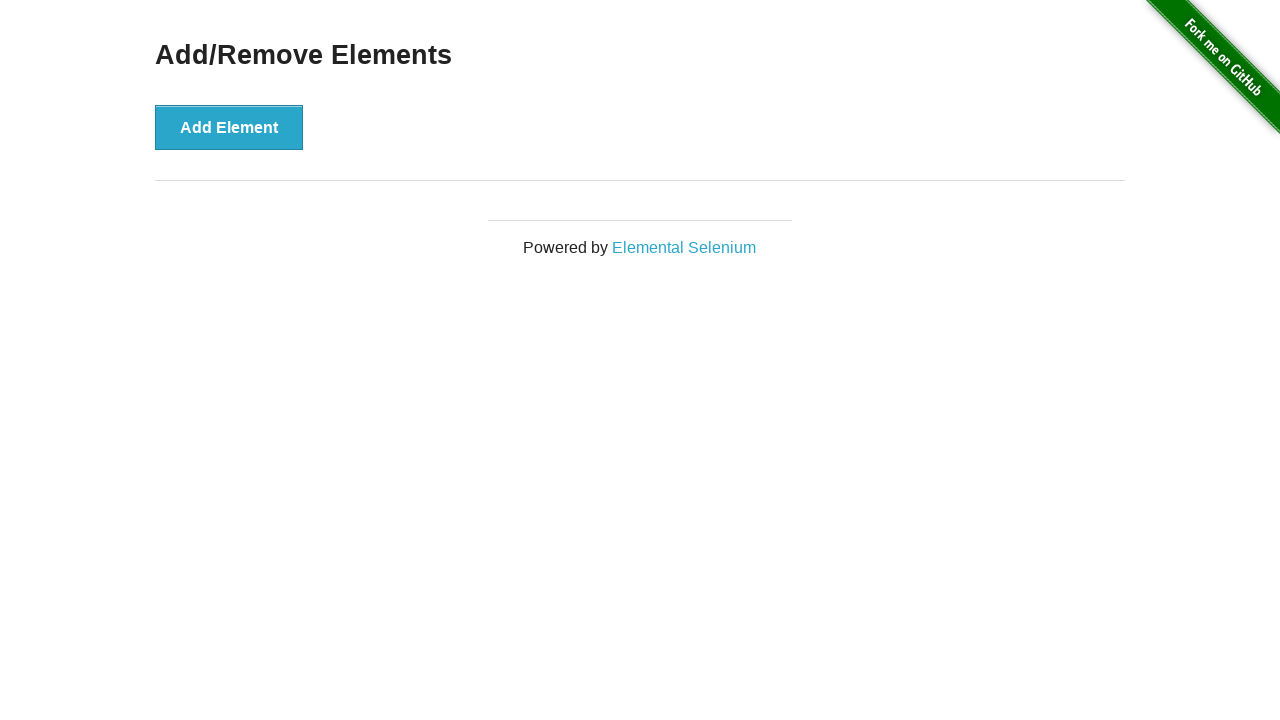

Clicked 'Add Element' button to create a new element at (229, 127) on button:has-text('Add Element')
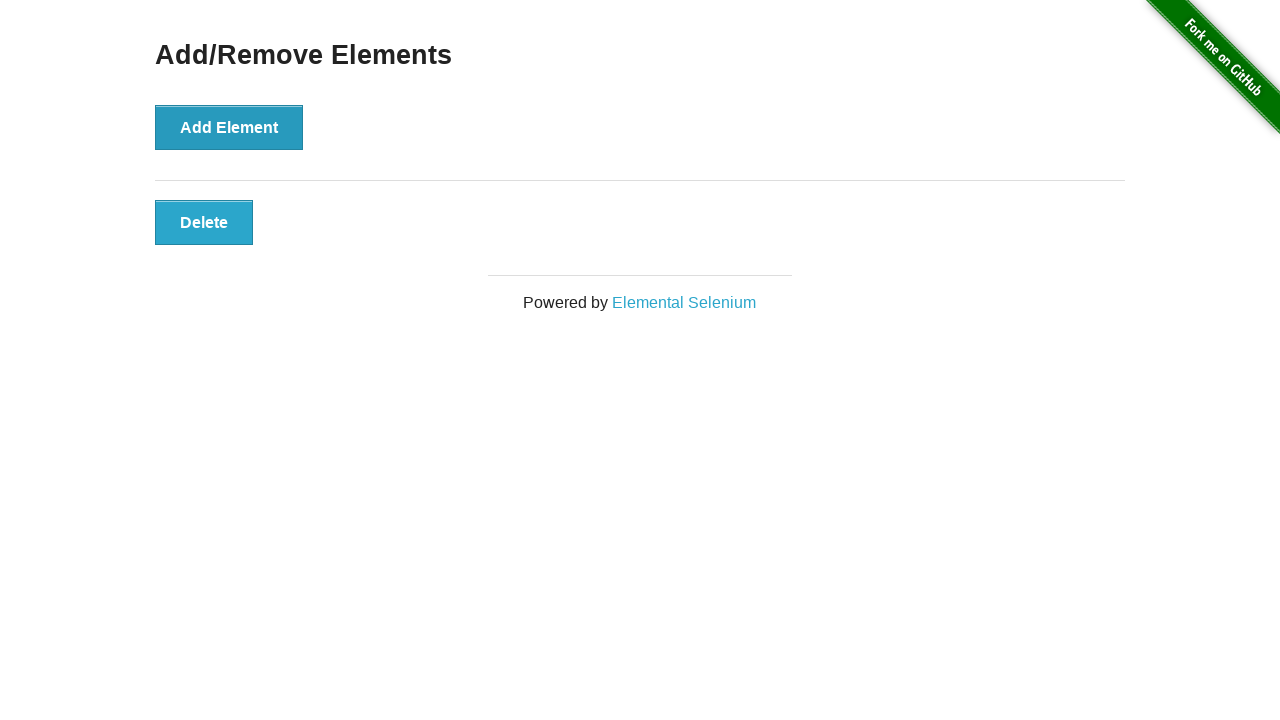

Delete button appeared after element was added
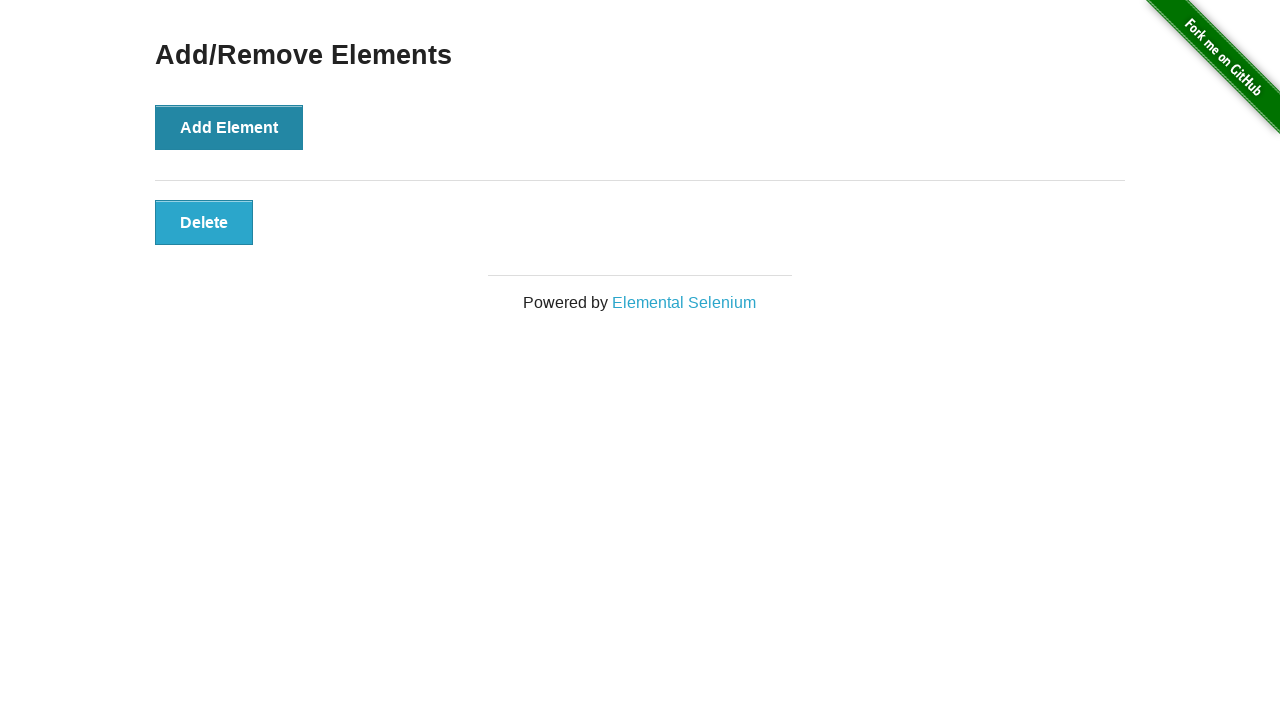

Clicked 'Delete' button to remove the element at (204, 222) on button:has-text('Delete')
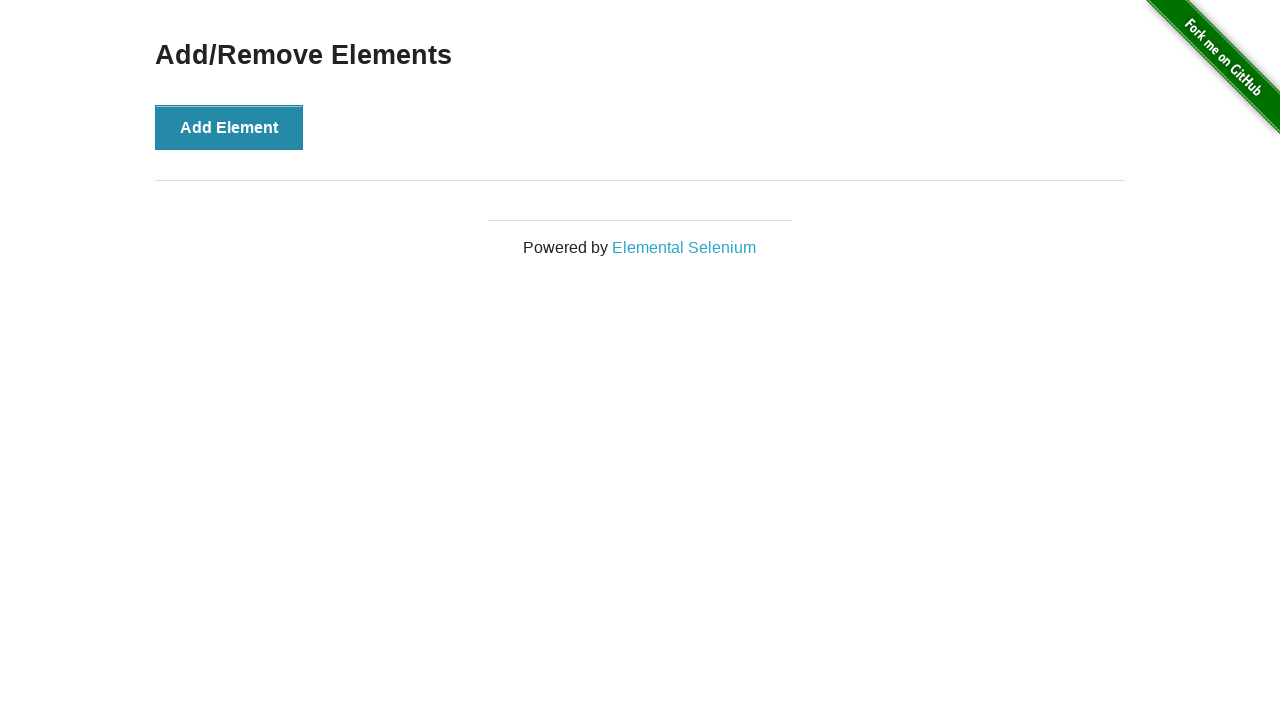

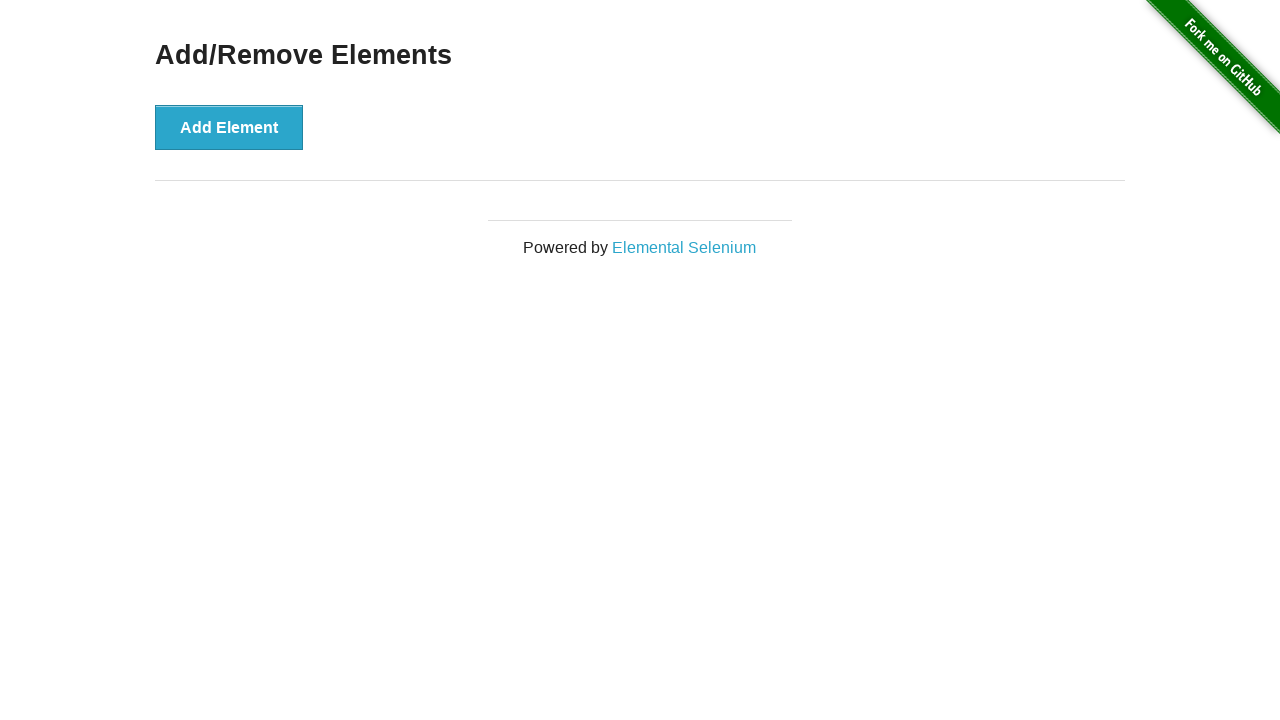